Tests alert handling functionality by triggering different types of alerts and interacting with them

Starting URL: https://rahulshettyacademy.com/AutomationPractice/

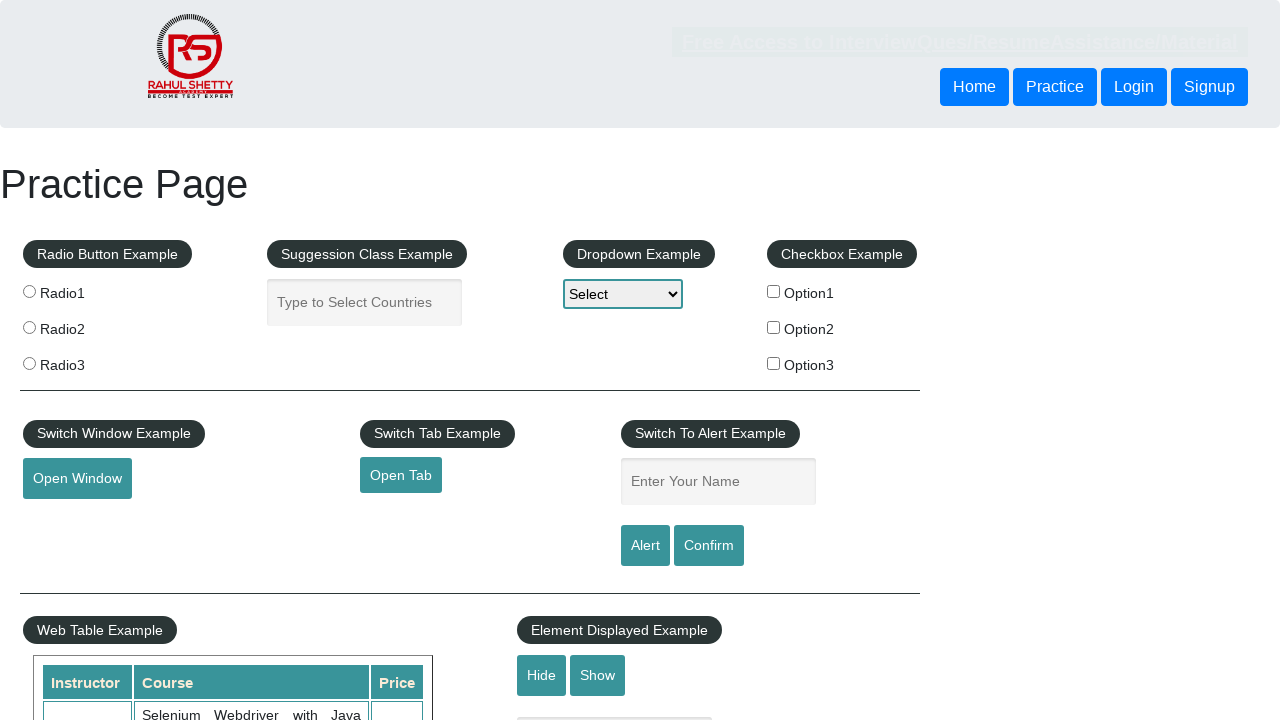

Filled name field with 'Vishakha' on #name
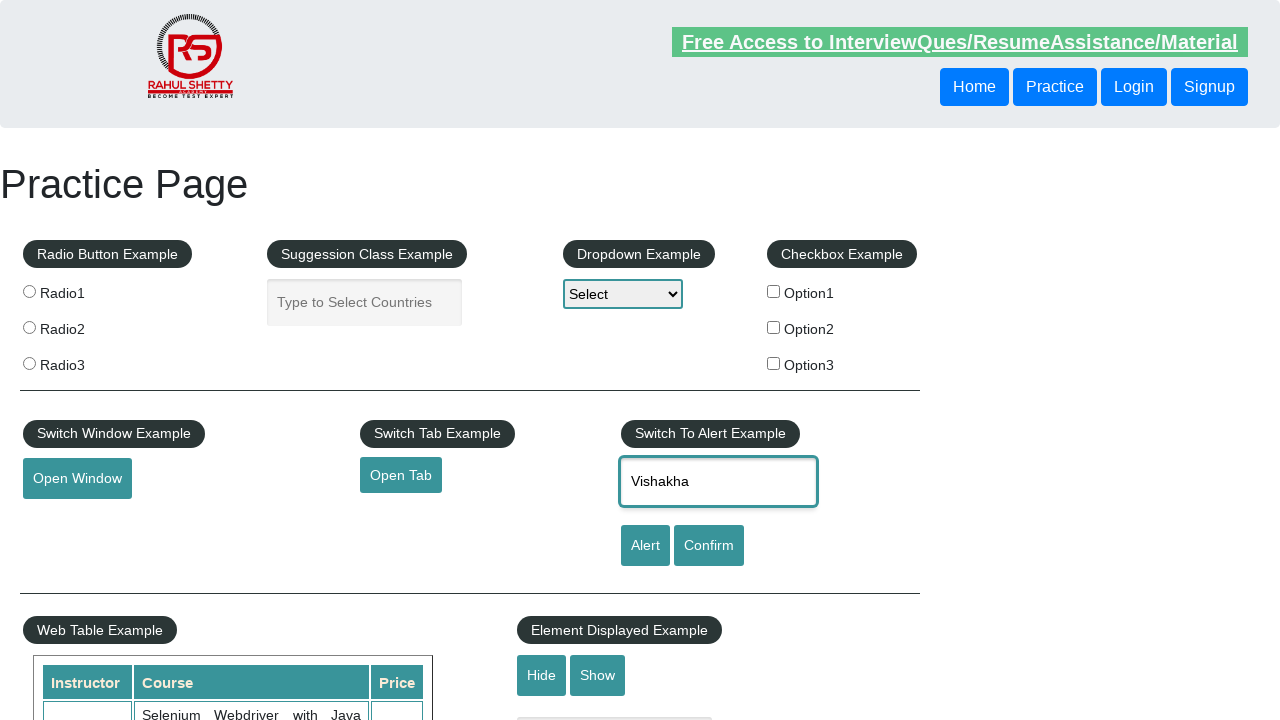

Clicked Alert button to trigger alert at (645, 546) on #alertbtn
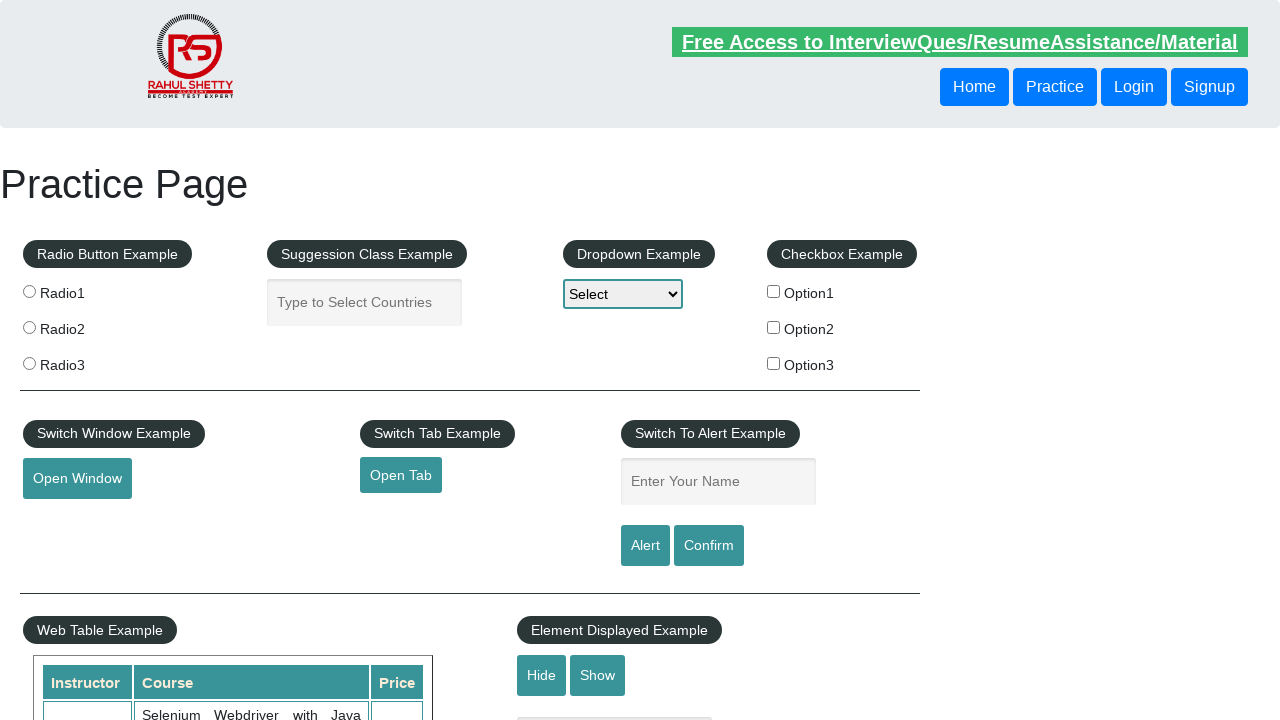

Alert dialog accepted
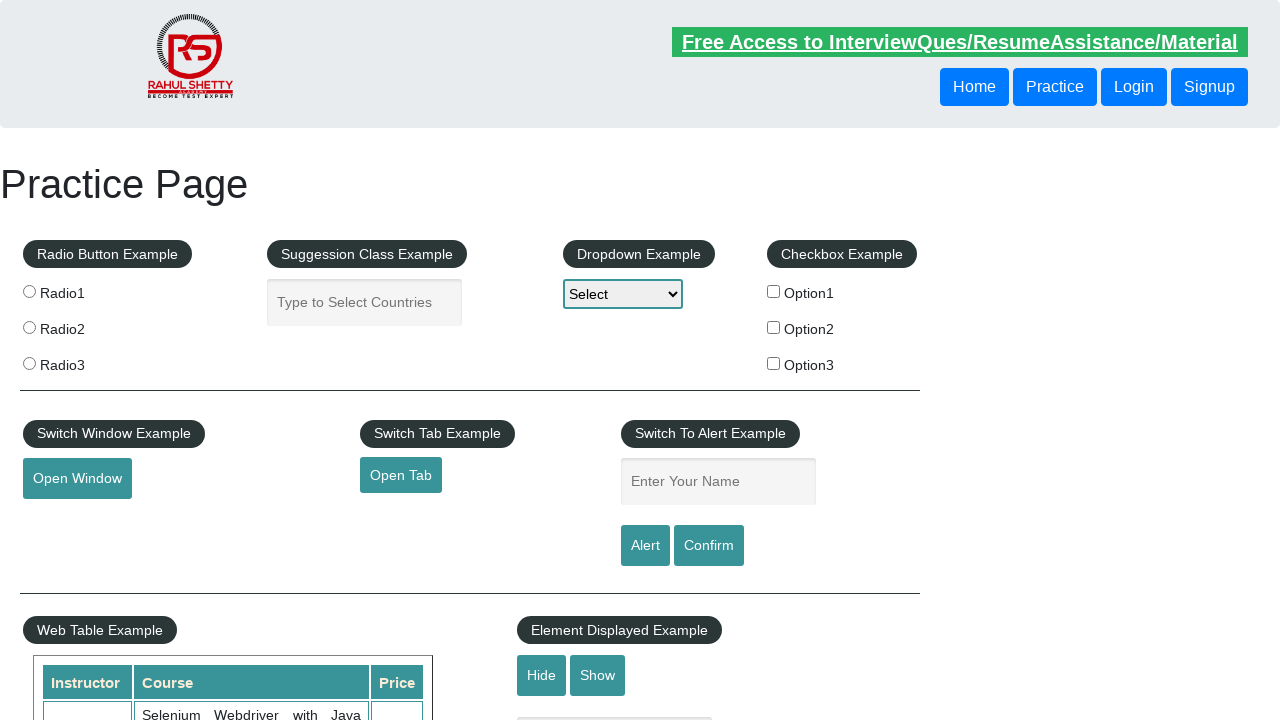

Clicked Confirm button to trigger confirm dialog at (709, 546) on #confirmbtn
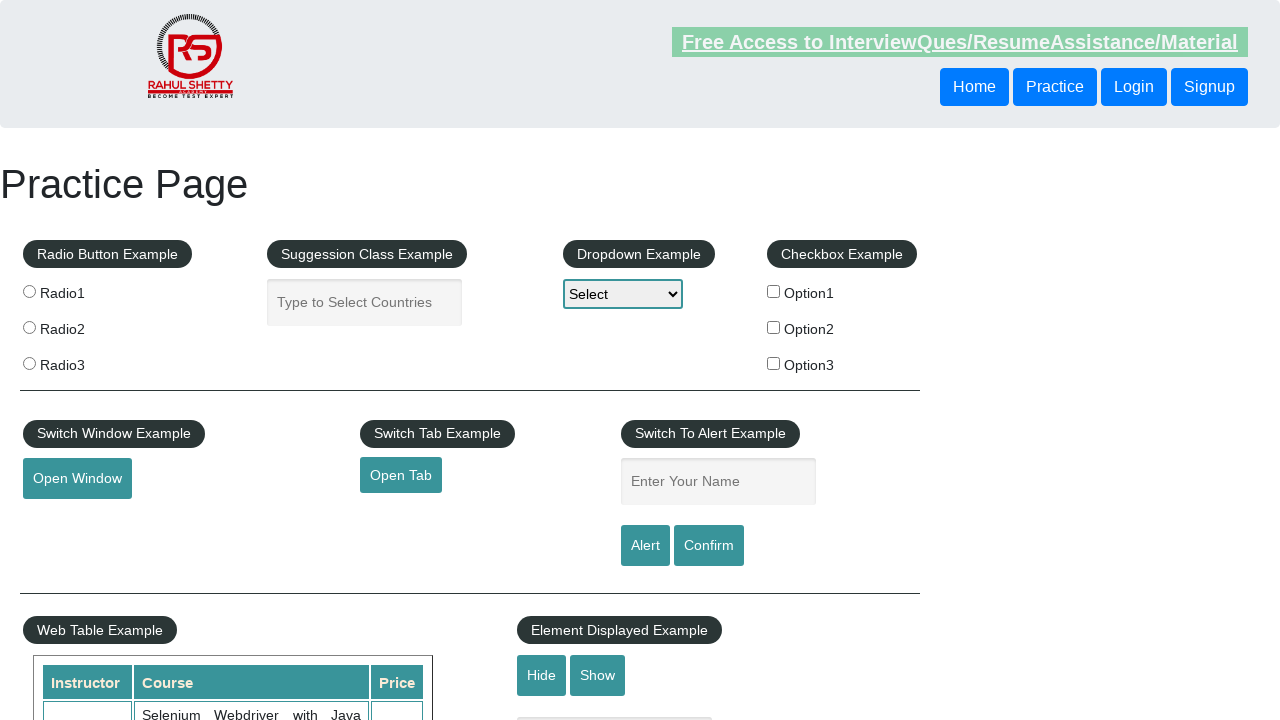

Confirm dialog dismissed
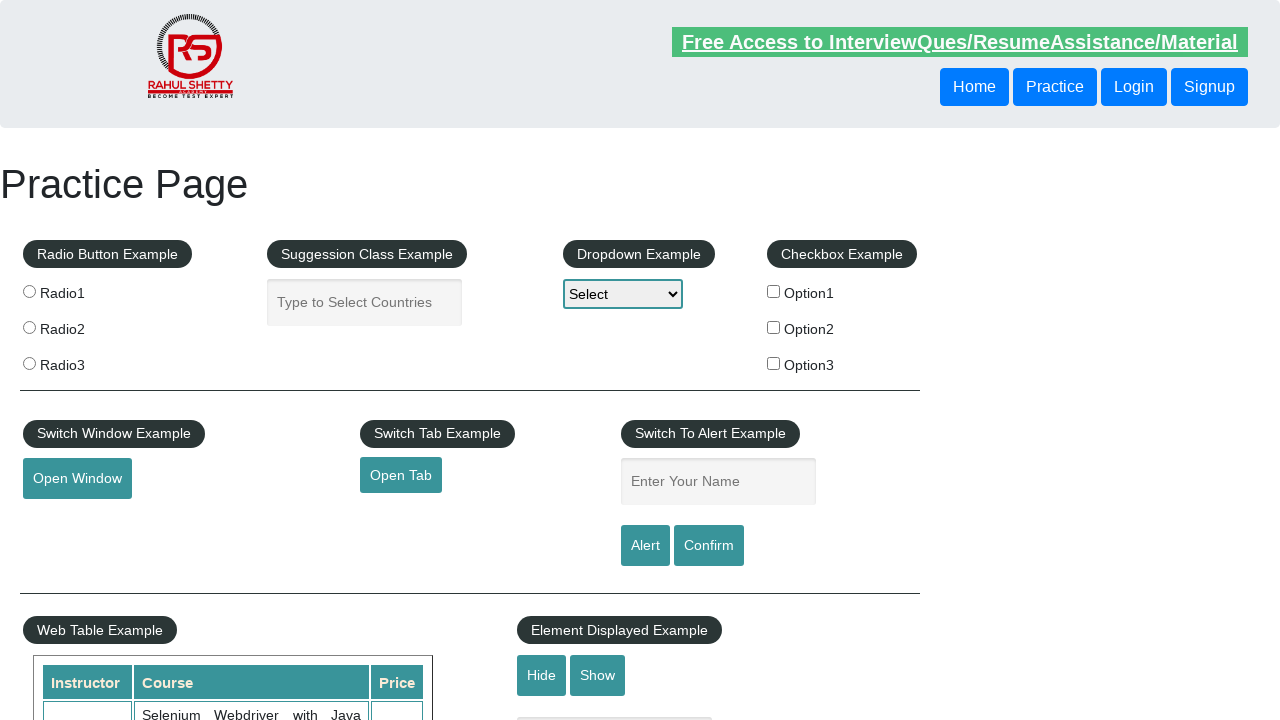

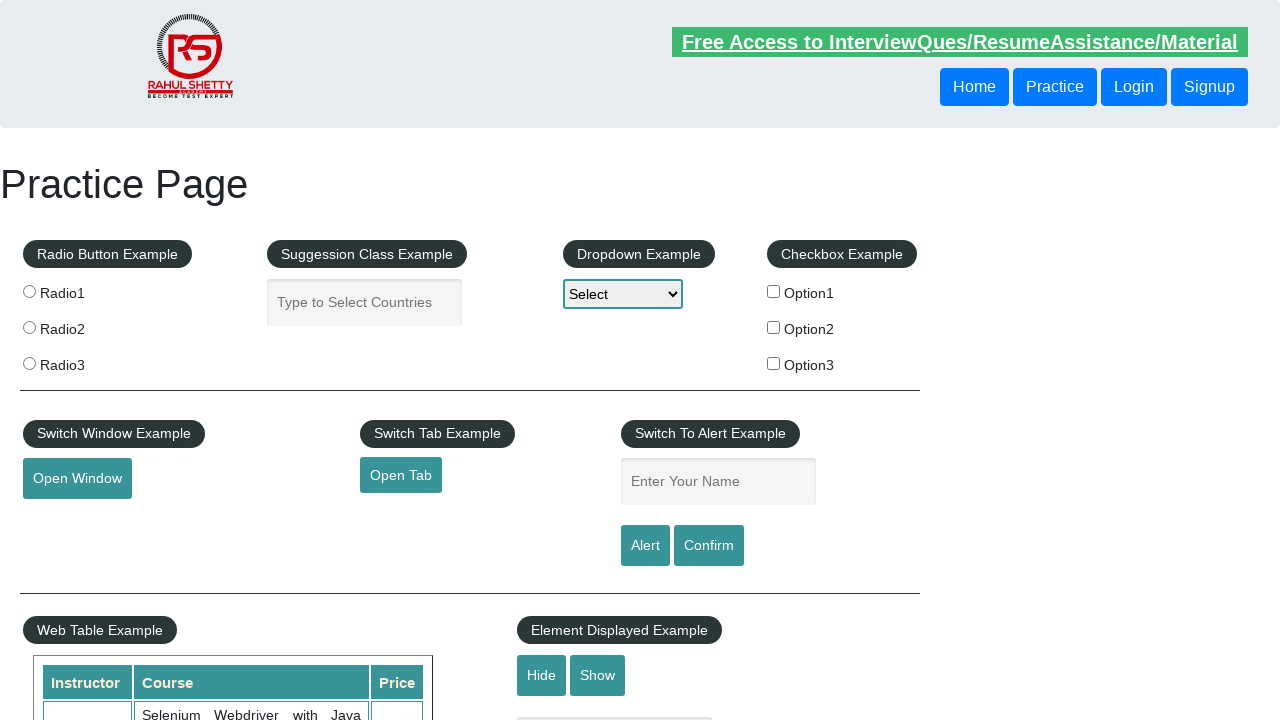